Tests triangle calculator validation with 4 fields filled using XPath selectors, expecting an error about providing only three values.

Starting URL: https://www.calculator.net/triangle-calculator.html

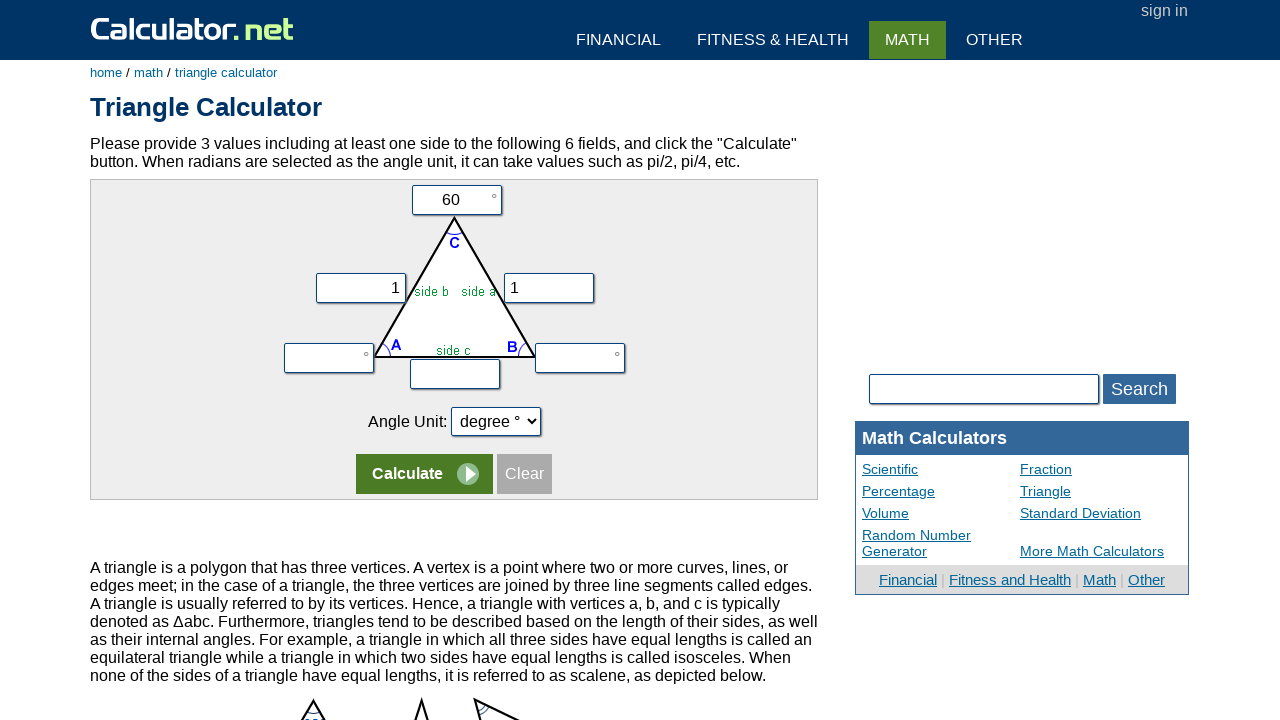

Clicked on angle C input field using XPath at (456, 200) on xpath=//*[@id='content']/div[2]/form/table/tbody/tr[1]/td/input
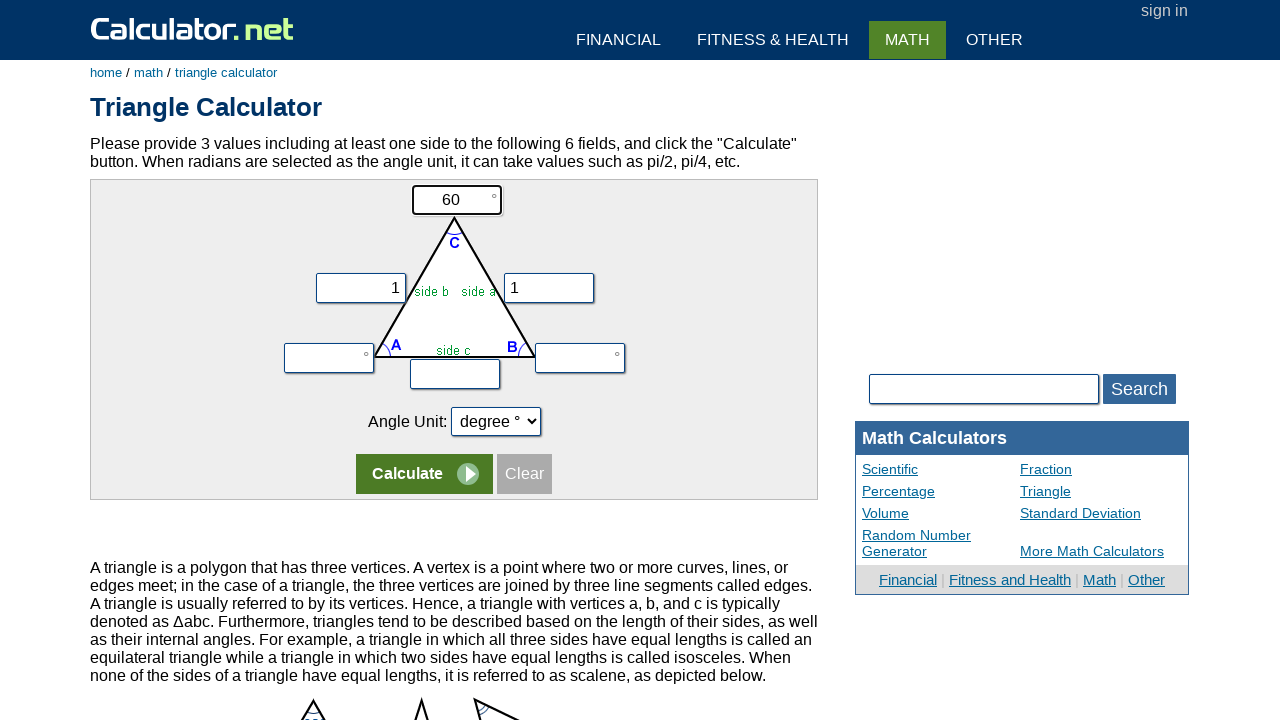

Clicked on second row of form at (454, 279) on xpath=//div[@id='content']/div[2]/form/table/tbody/tr[2]
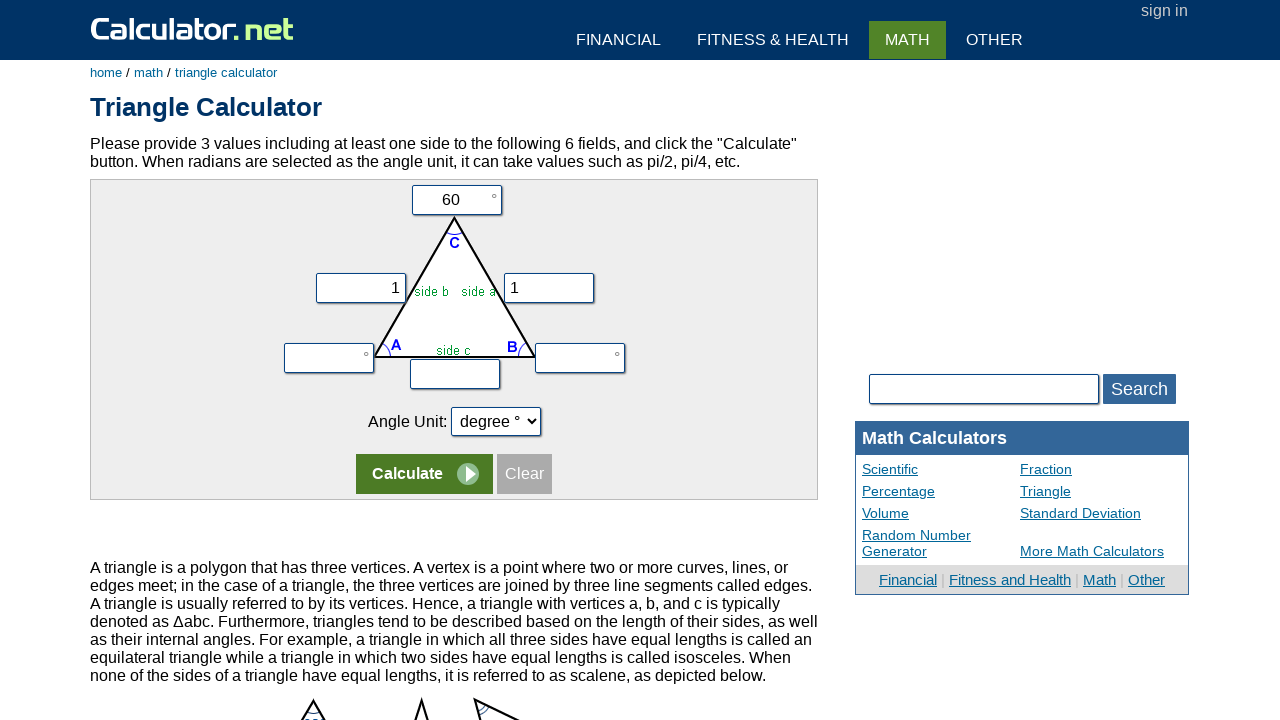

Clicked on second row of form again at (454, 279) on xpath=//div[@id='content']/div[2]/form/table/tbody/tr[2]
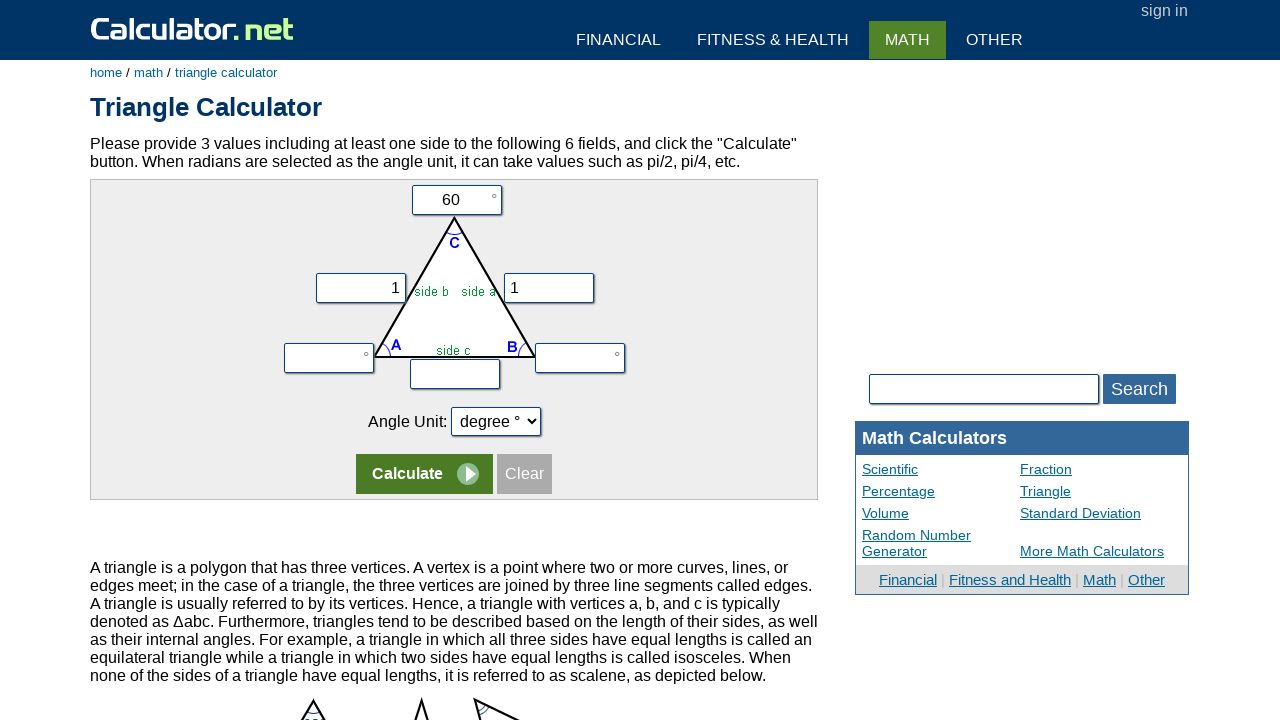

Clicked on vz input field at (455, 374) on input[name='vz']
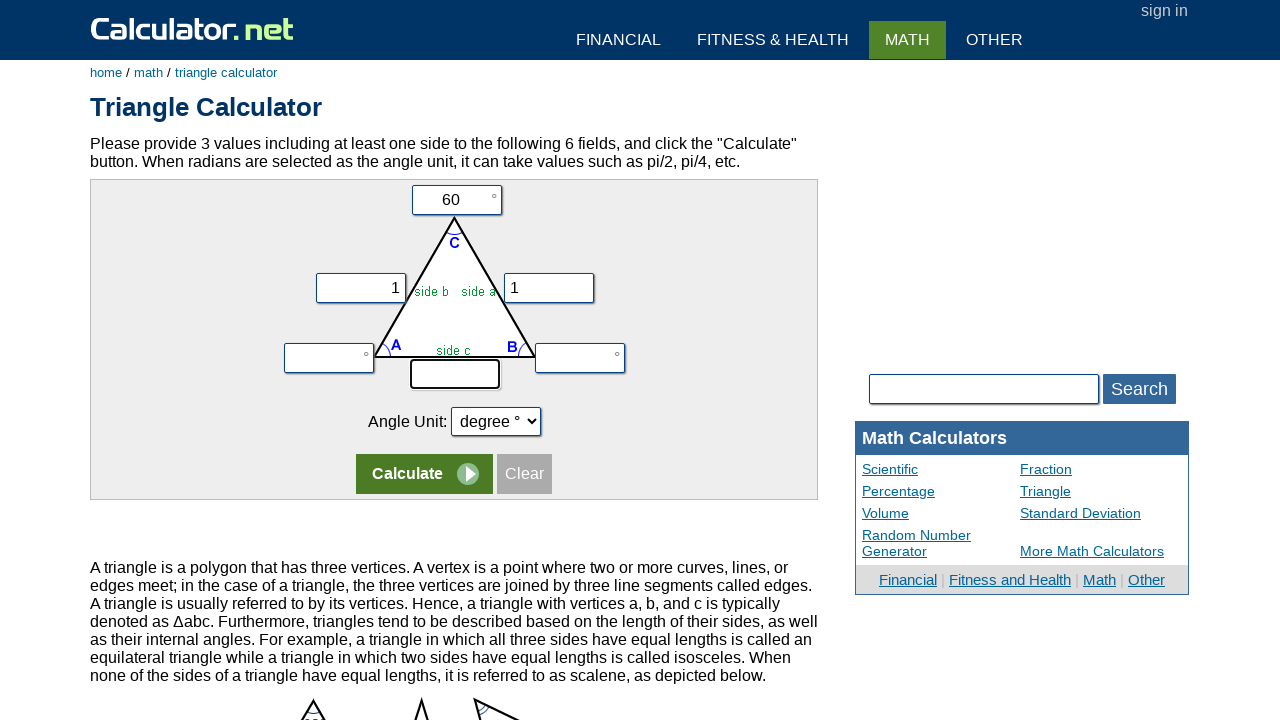

Filled vz field with value '1' on input[name='vz']
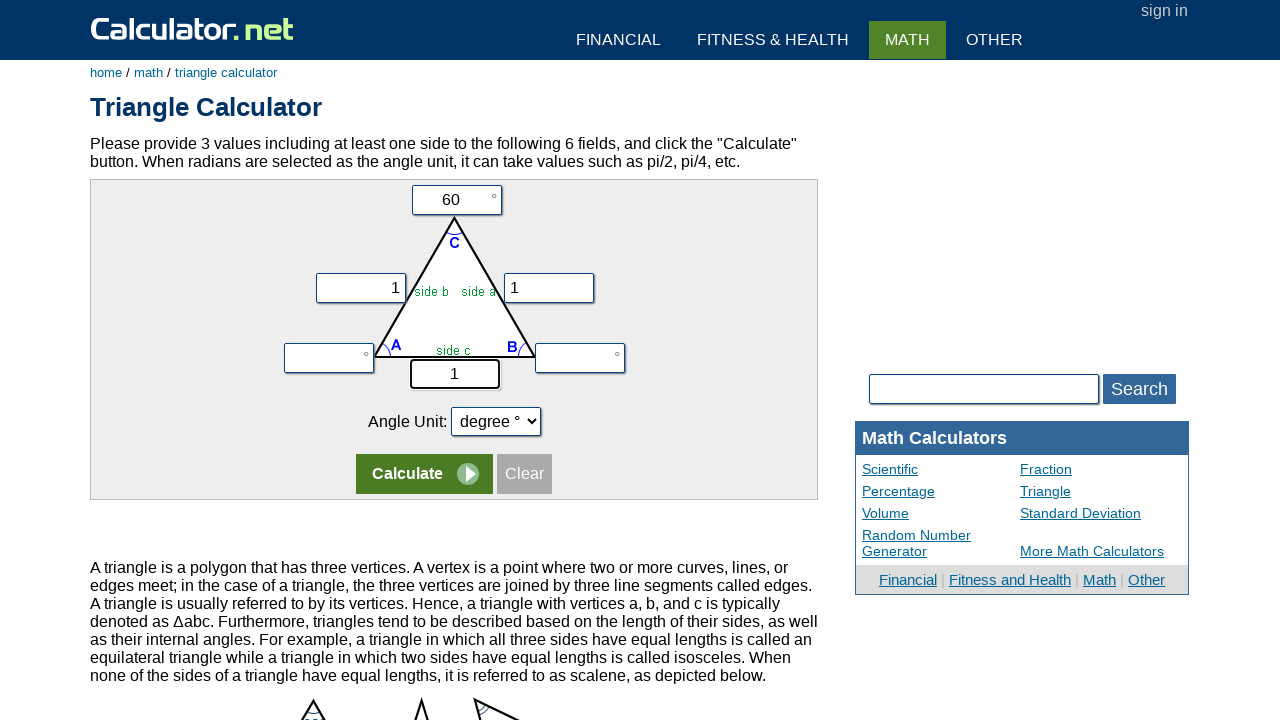

Clicked calculate button at (424, 474) on input[name='x']
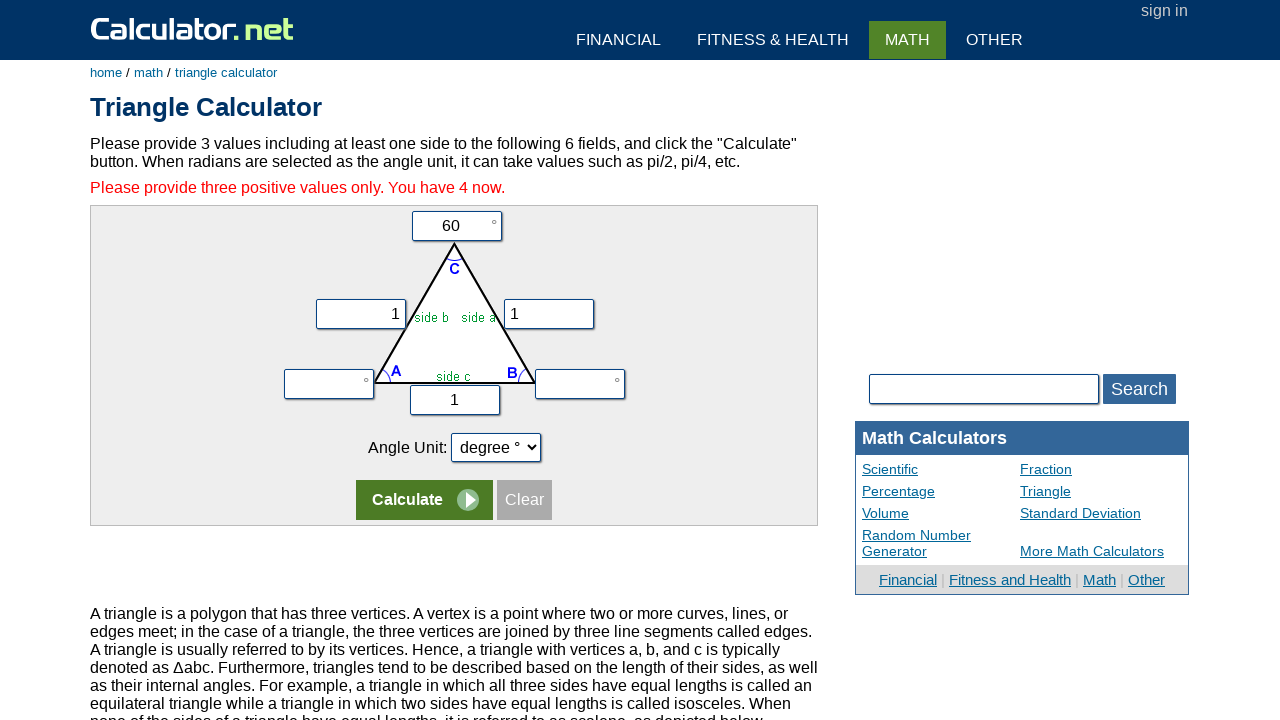

Waited for error message to appear - validation error about providing only three values displayed
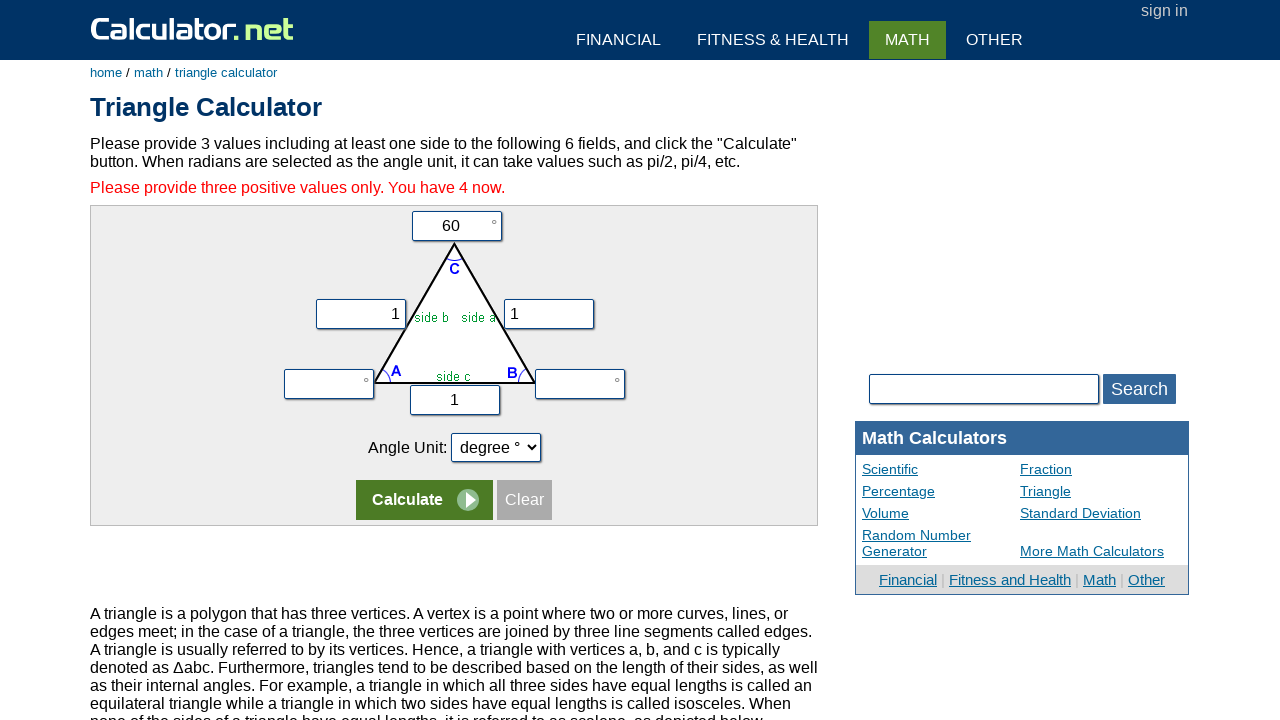

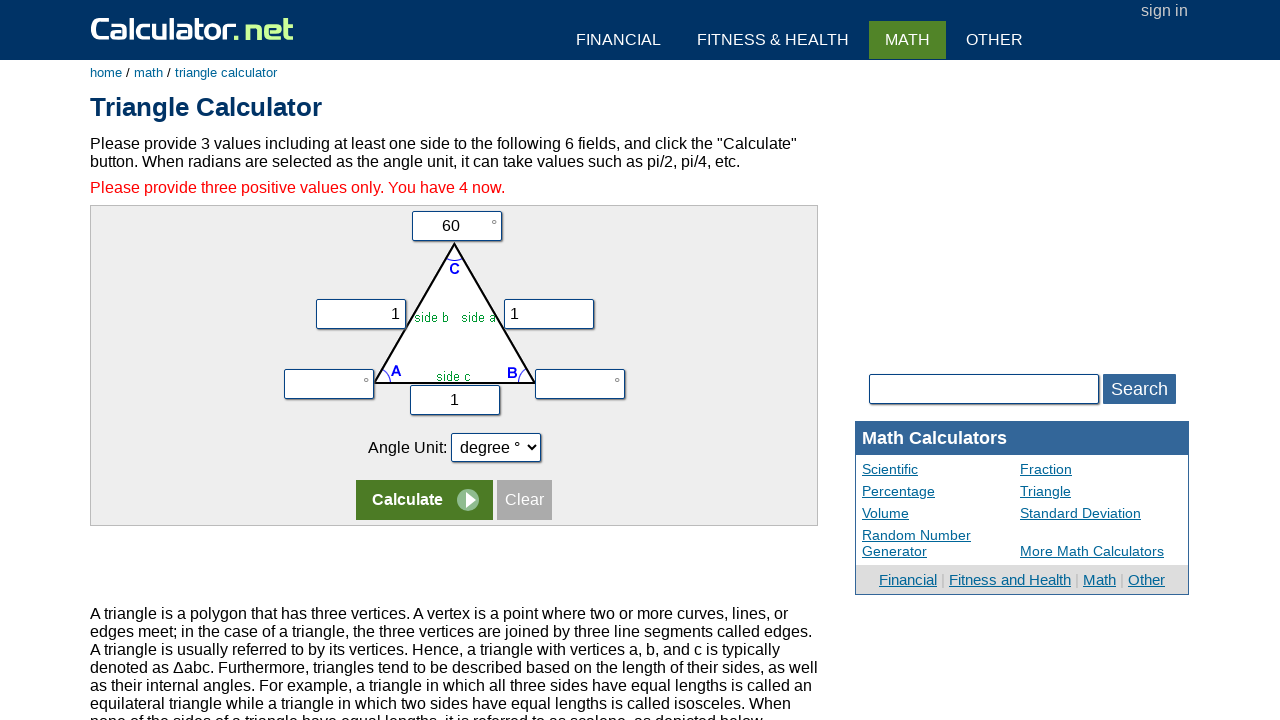